Tests deleting a doctor by clicking the delete button on the last doctor in the list

Starting URL: https://sitetc1kaykywaleskabreno.vercel.app/admin

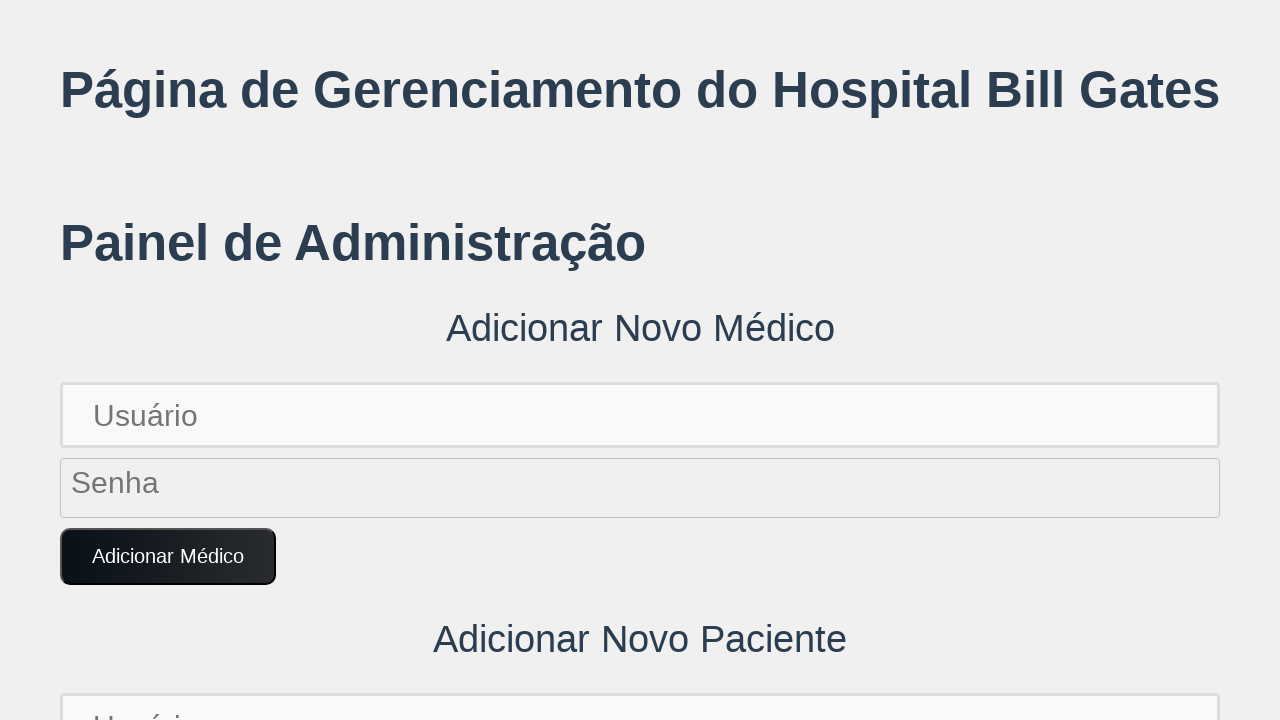

Waited for doctor list to load and last doctor element appeared
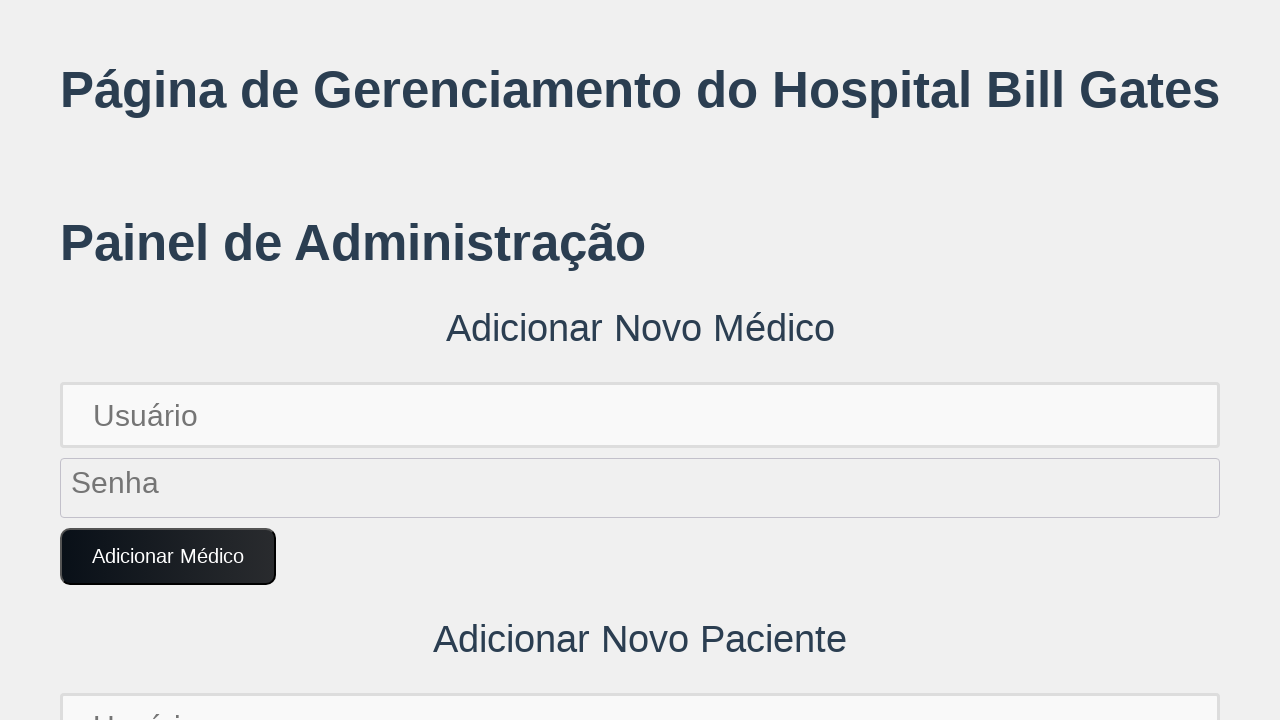

Clicked delete button on the last doctor in the list at (1233, 361) on xpath=(//ul)[1]/li[last()]//button[contains(@class, 'buttonlixeira')]
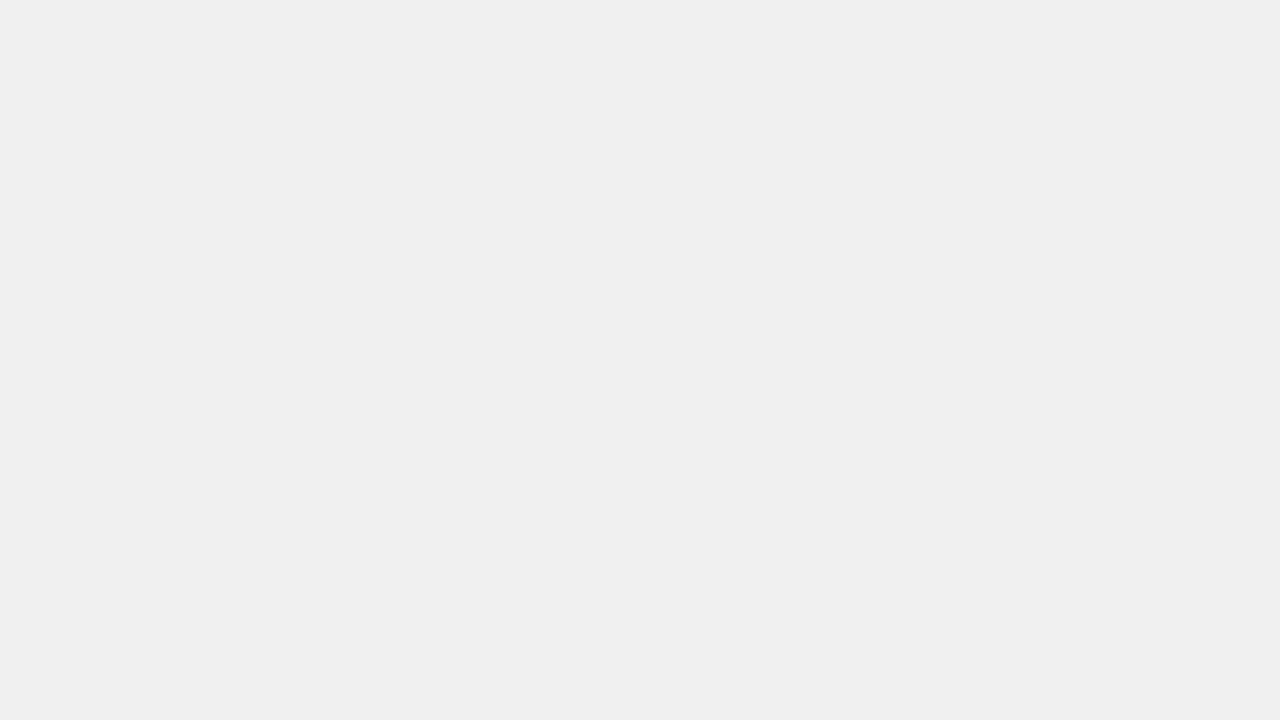

Set up dialog handler to accept alerts
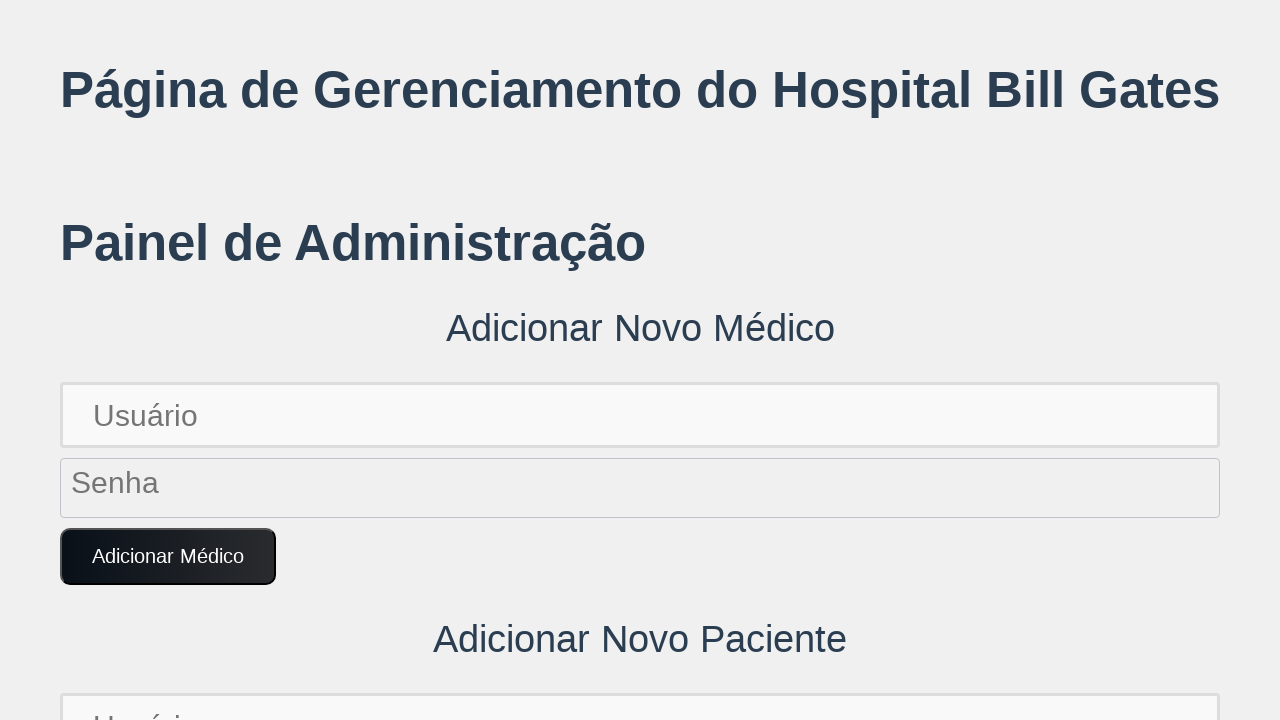

Waited 1000ms for deletion to complete
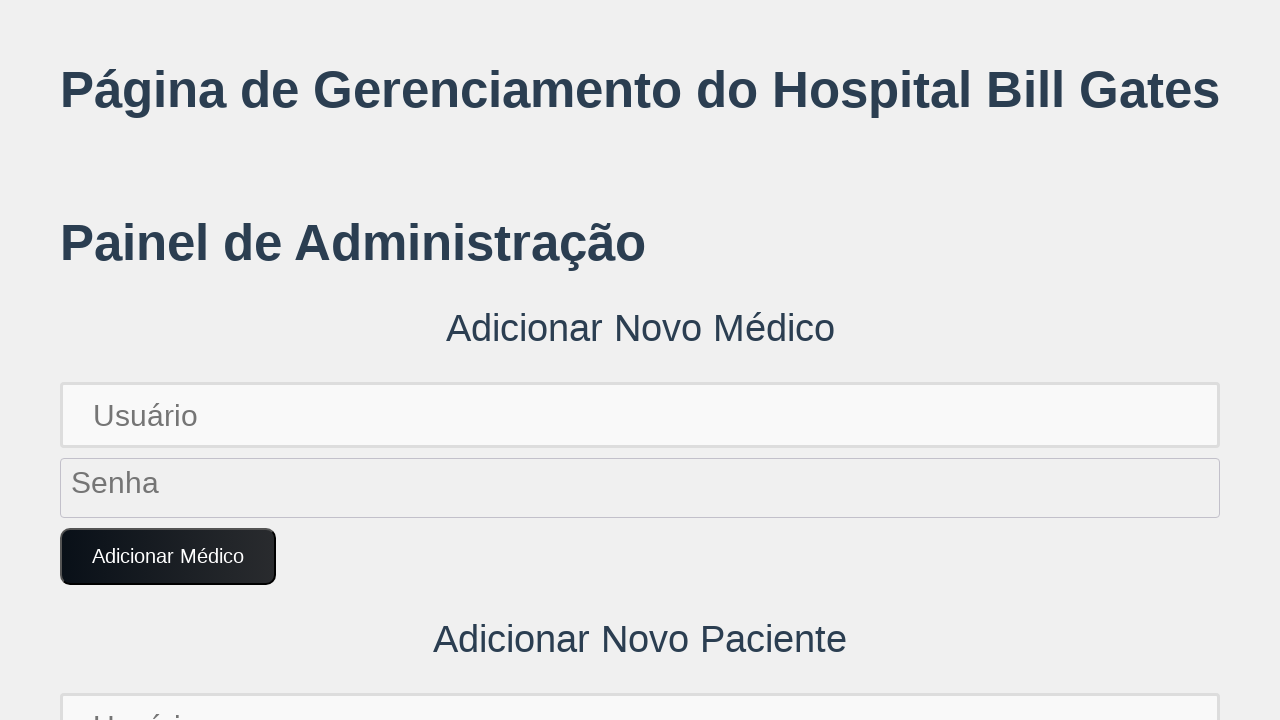

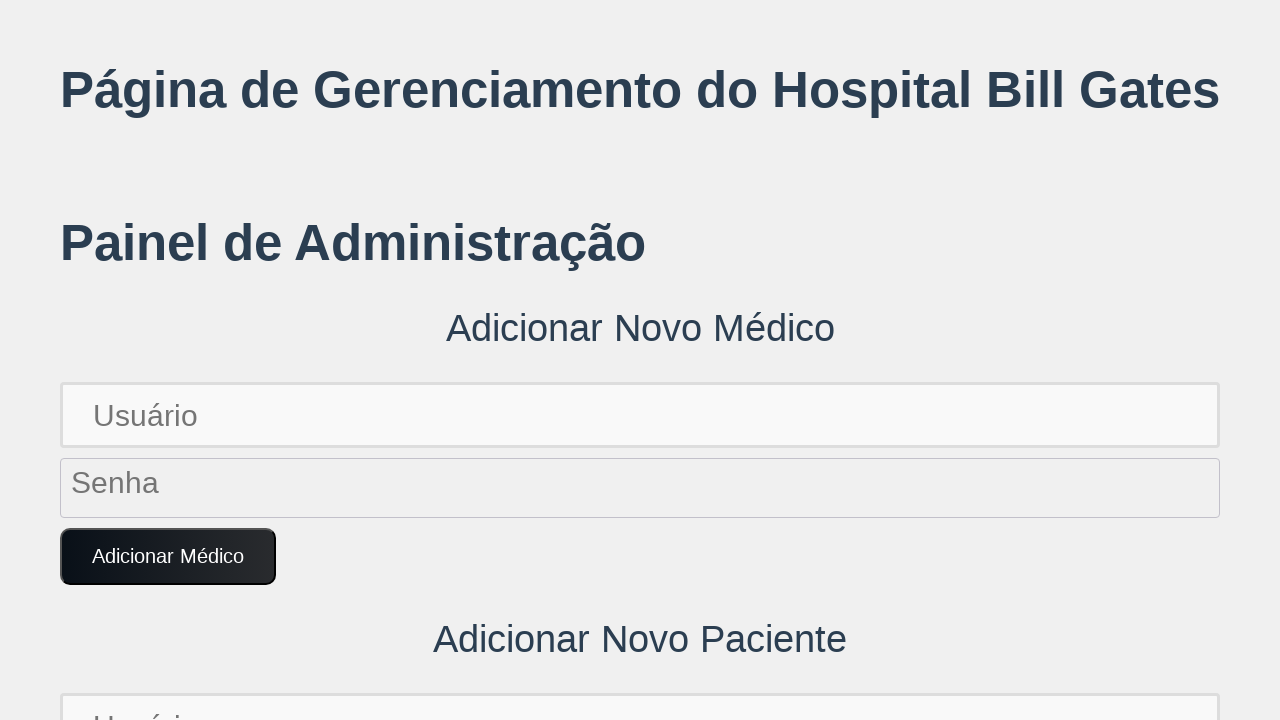